Navigates to a neocities personal website and verifies the page loads successfully.

Starting URL: https://marcovnickov.neocities.org/

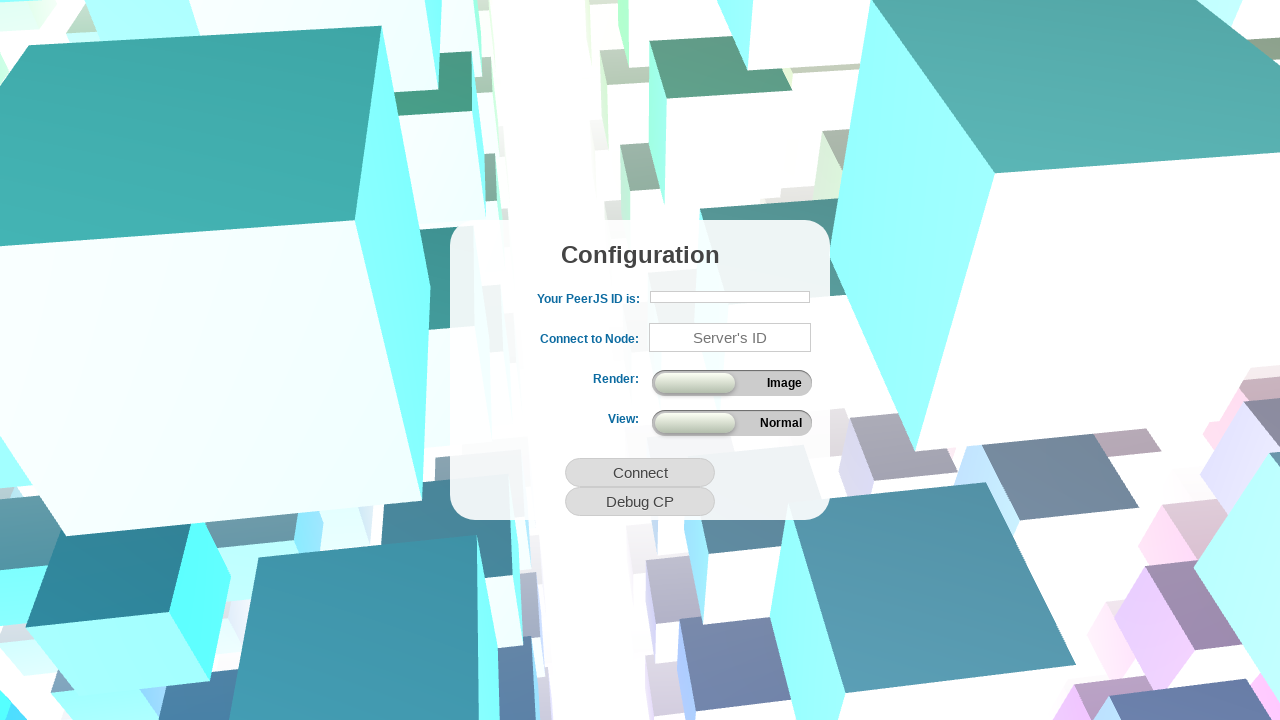

Page loaded successfully and DOM content is ready
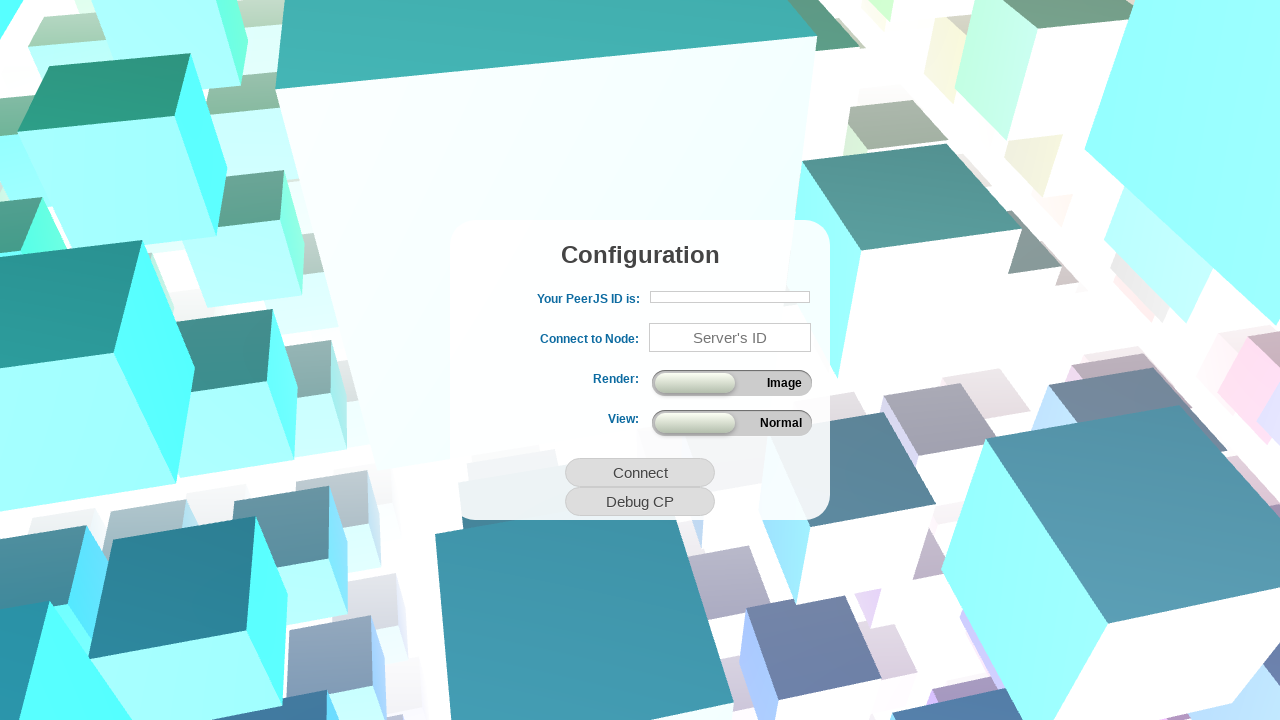

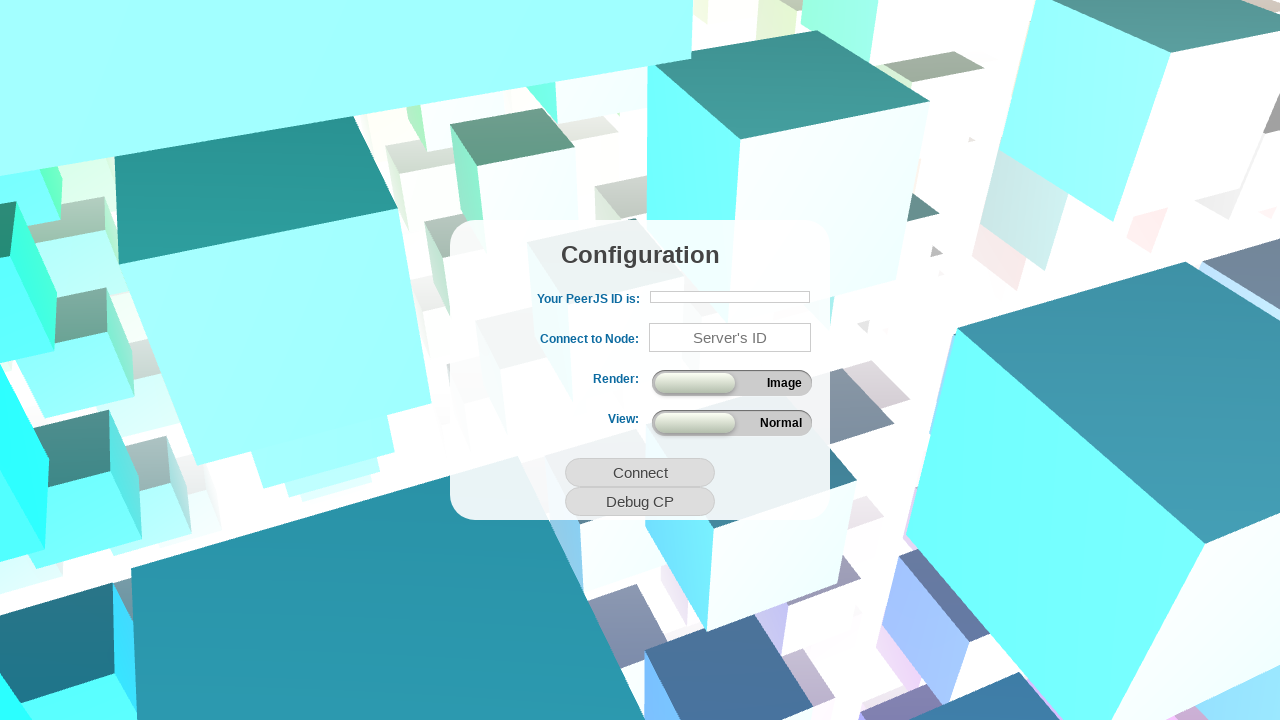